Tests a more resilient approach to handling multiple windows by storing the original window handle before clicking, then finding the new window by comparing handles.

Starting URL: http://the-internet.herokuapp.com/windows

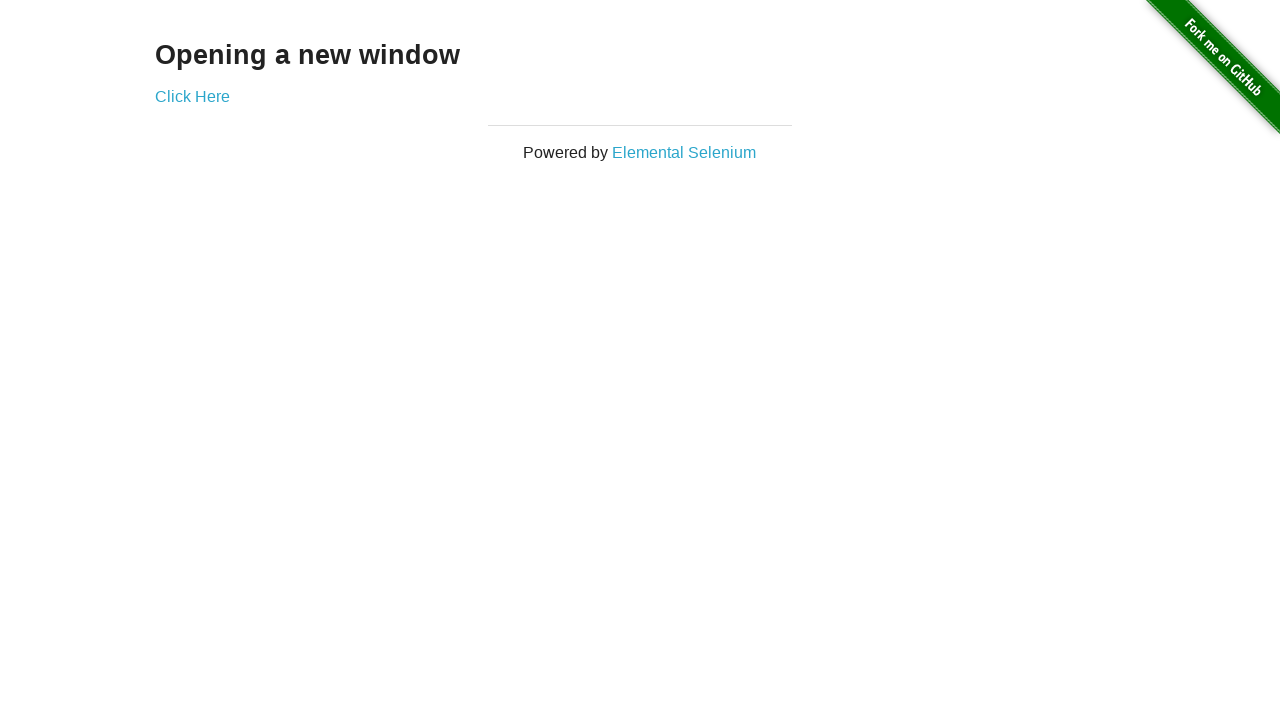

Clicked link to open new window and captured new page at (192, 96) on .example a
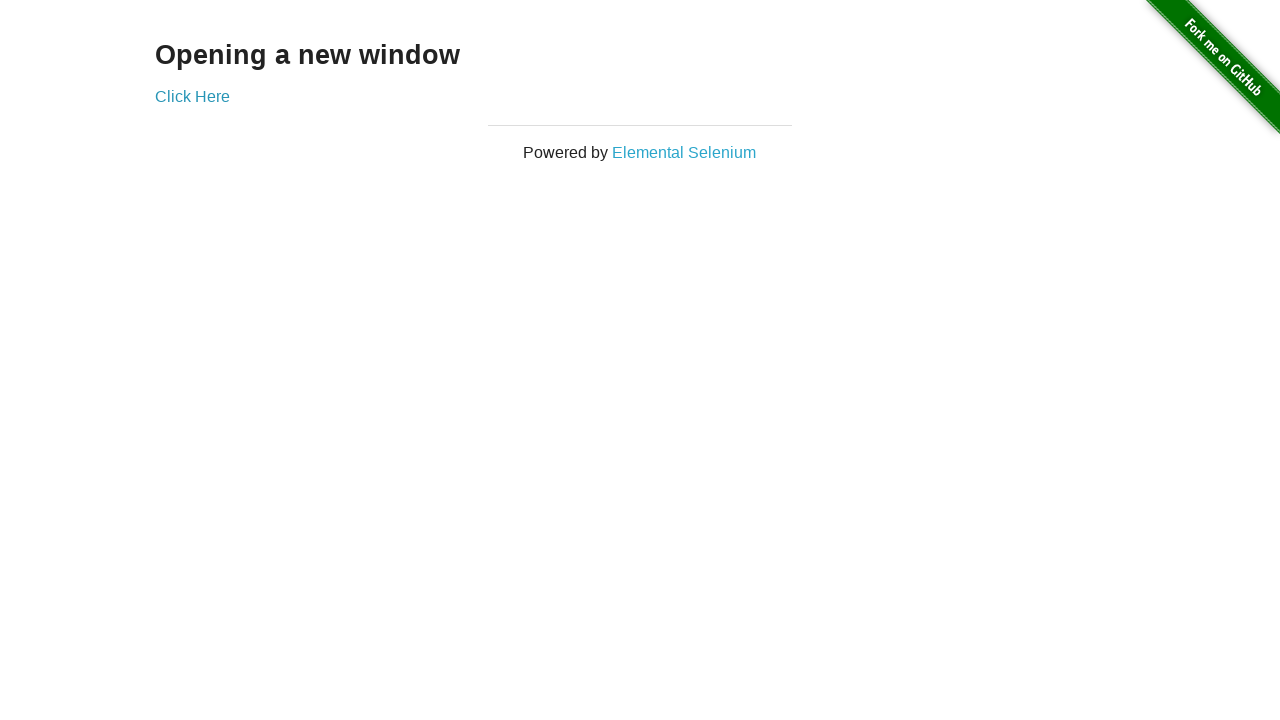

New page loaded successfully
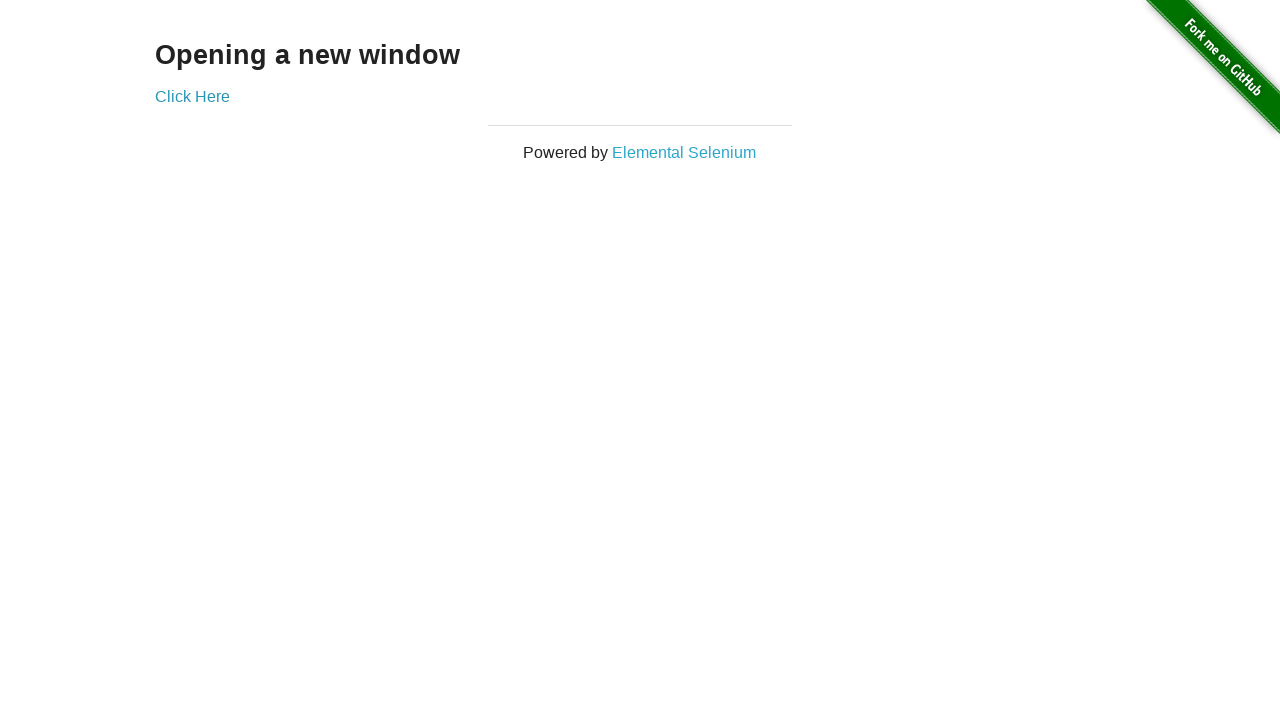

Switched to first window
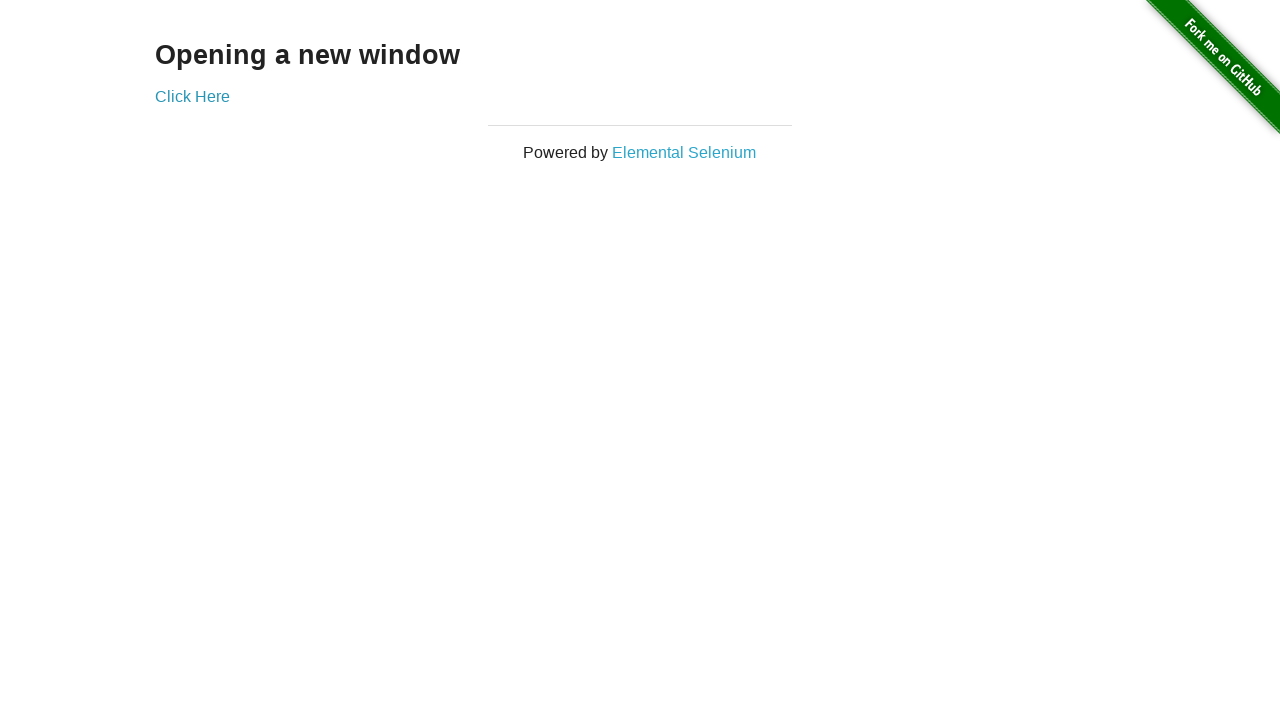

Verified first window title is not 'New Window'
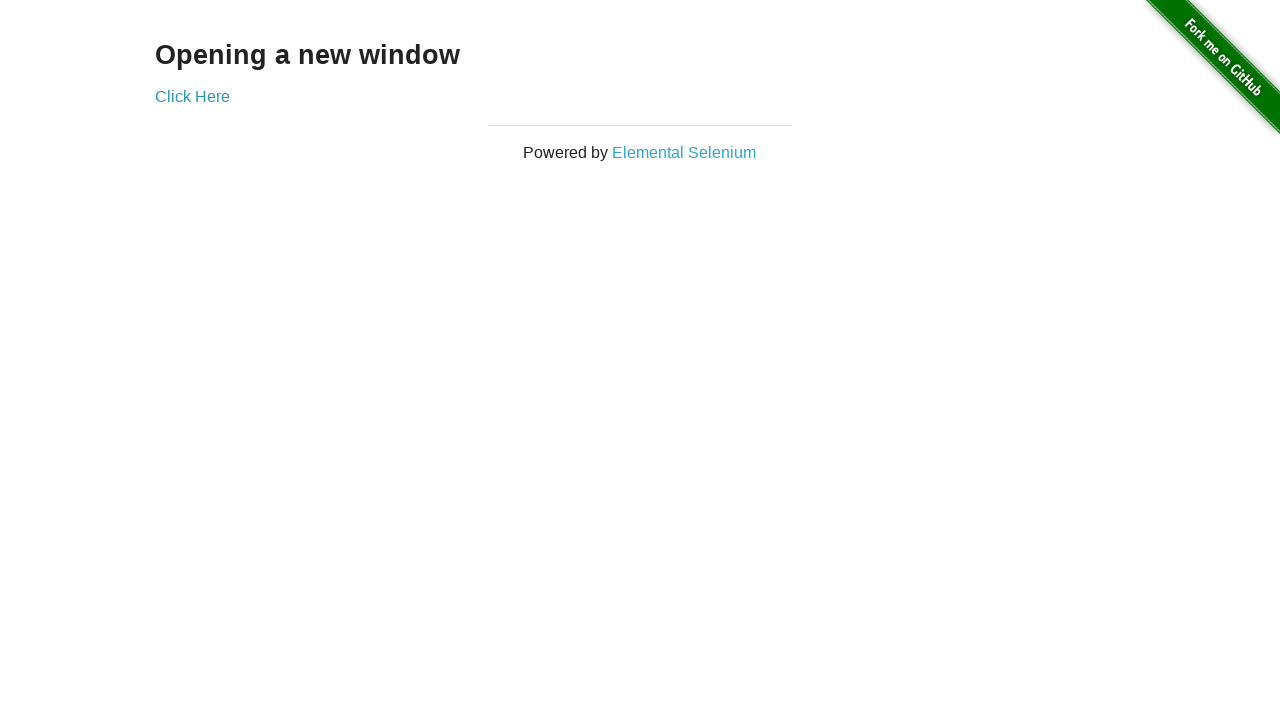

Switched to new window
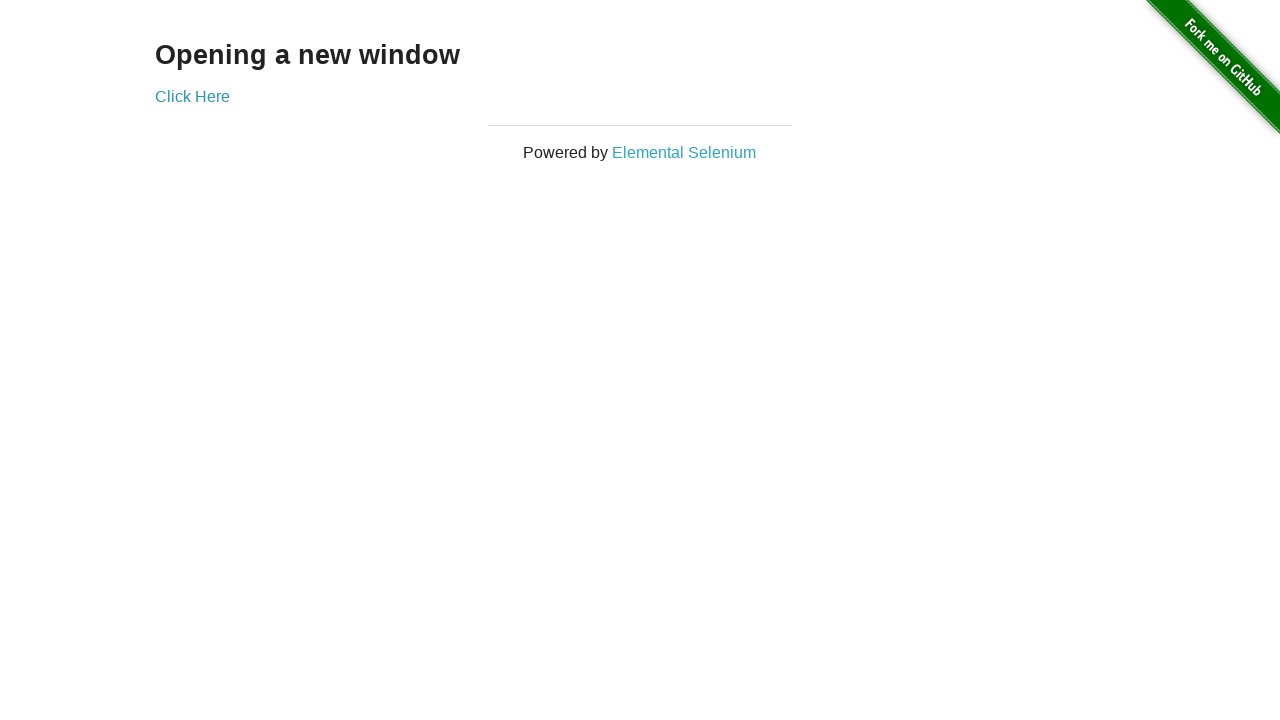

Verified new window title is 'New Window'
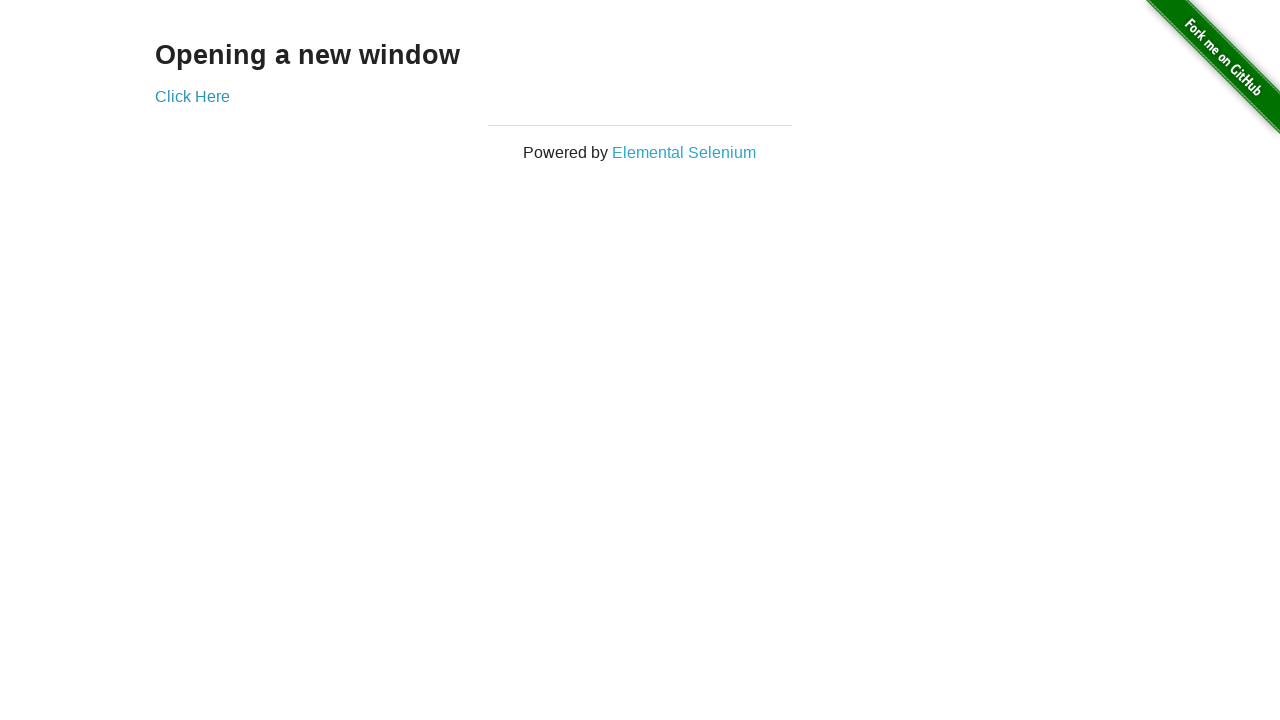

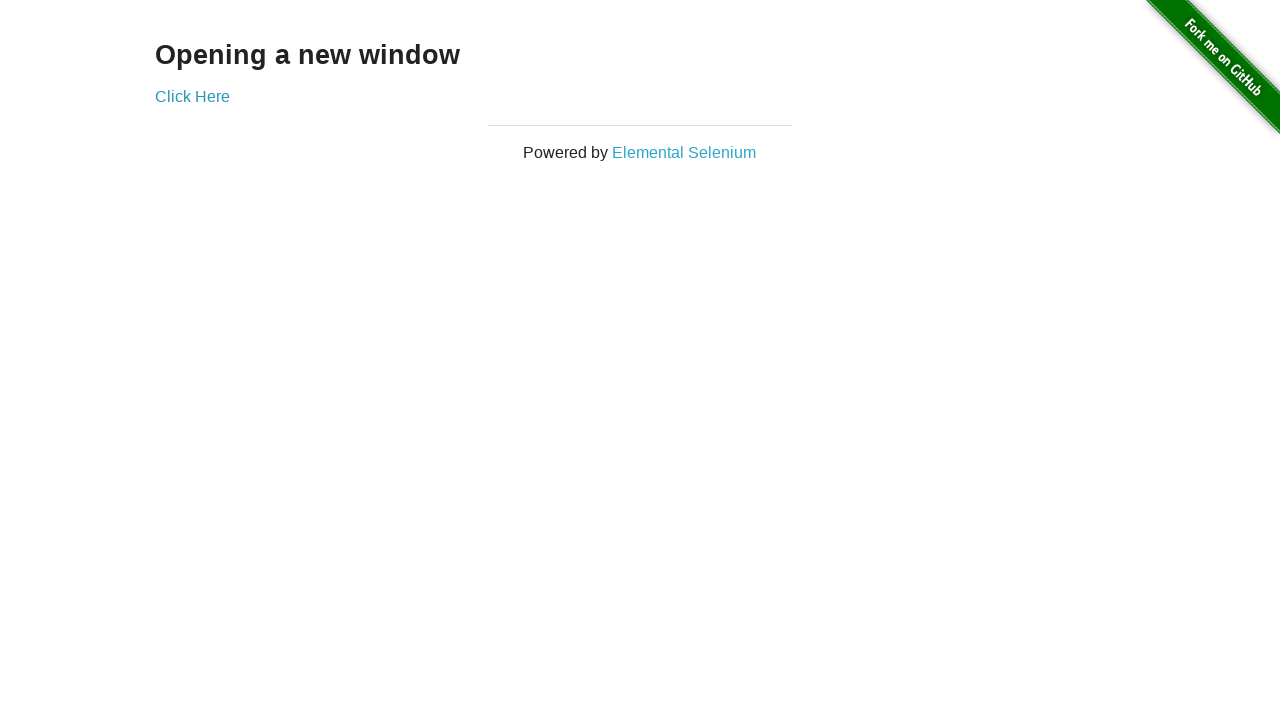